Tests a web form by entering text into a text box and clicking the submit button, then verifies a message is displayed after submission.

Starting URL: https://www.selenium.dev/selenium/web/web-form.html

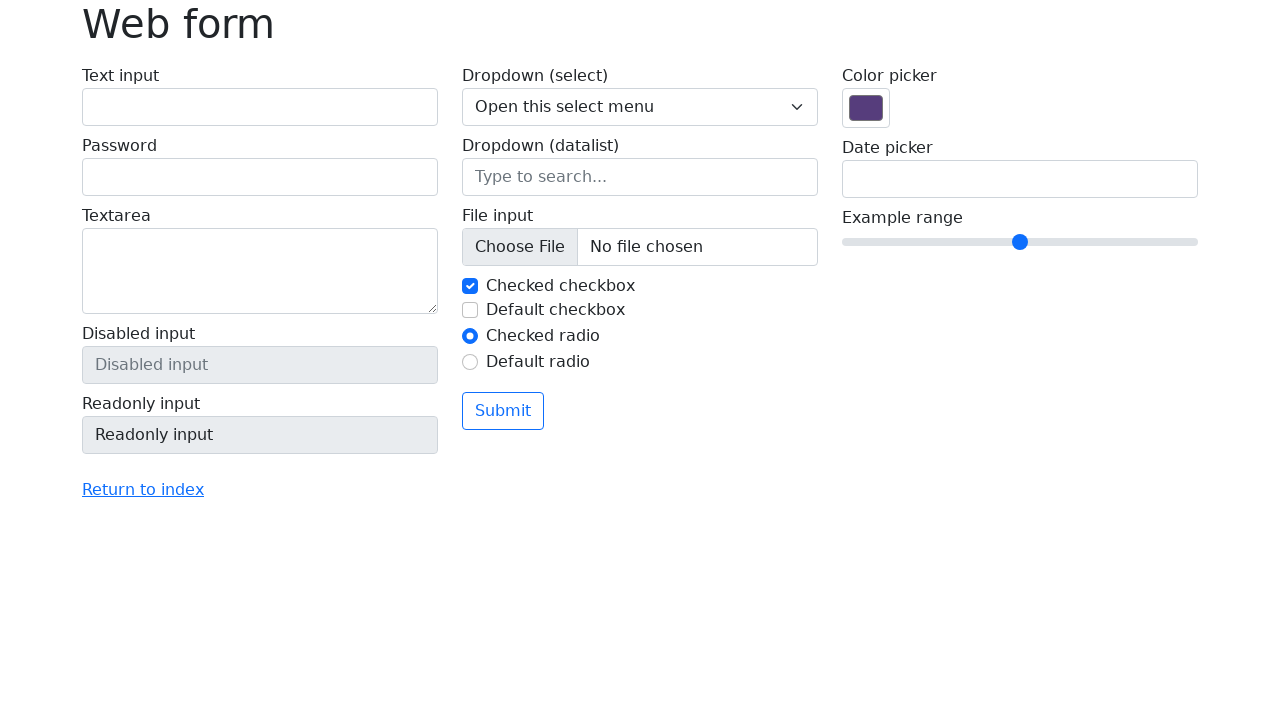

Filled text box with 'Selenium' on input[name='my-text']
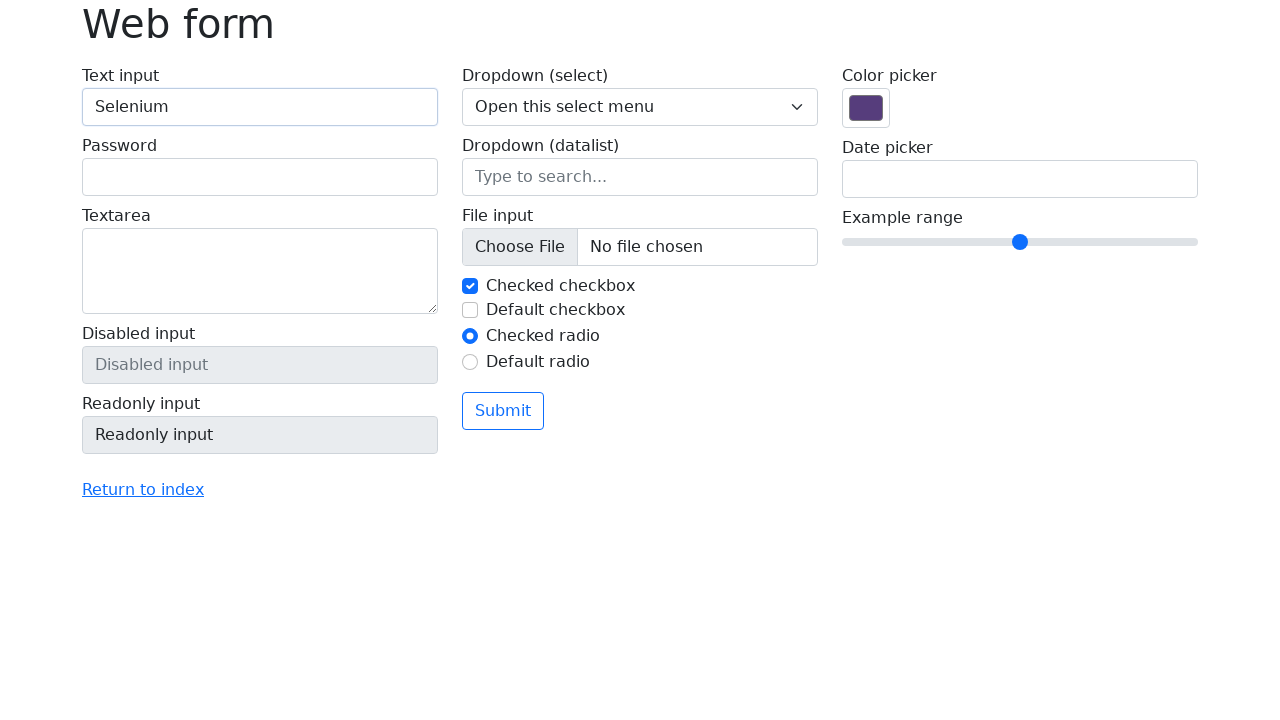

Clicked submit button at (503, 411) on button
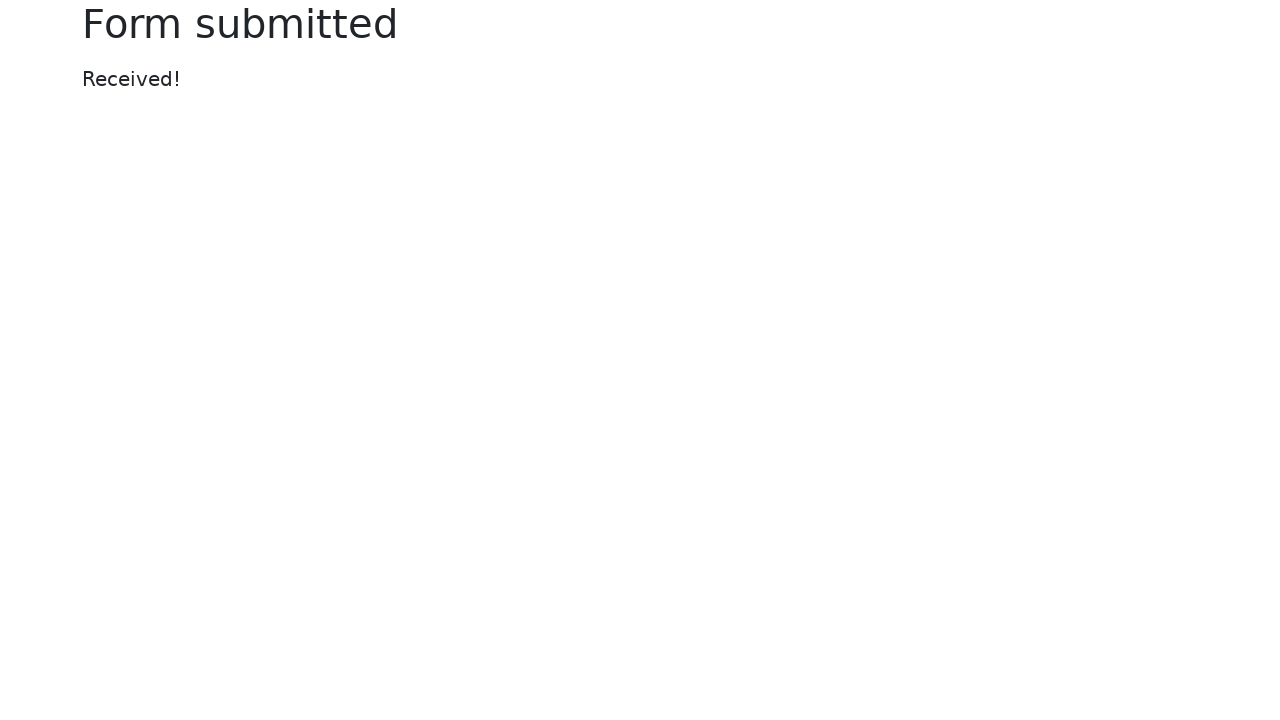

Success message appeared on page
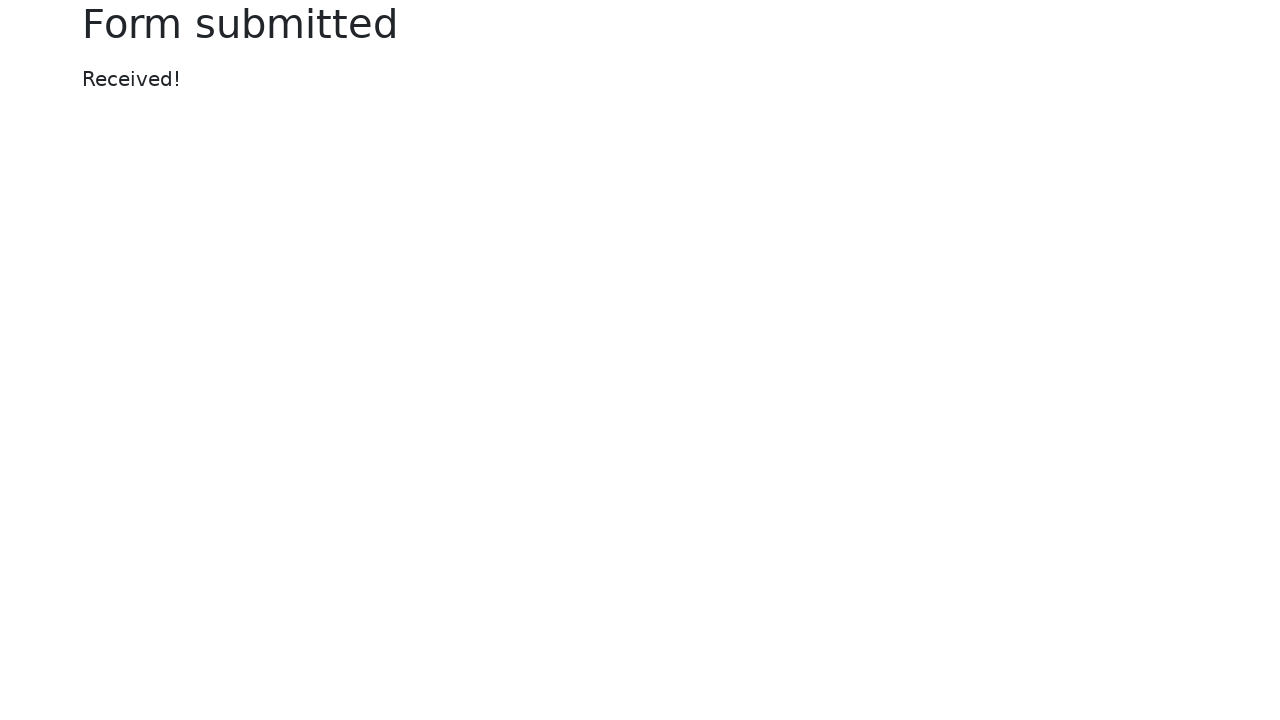

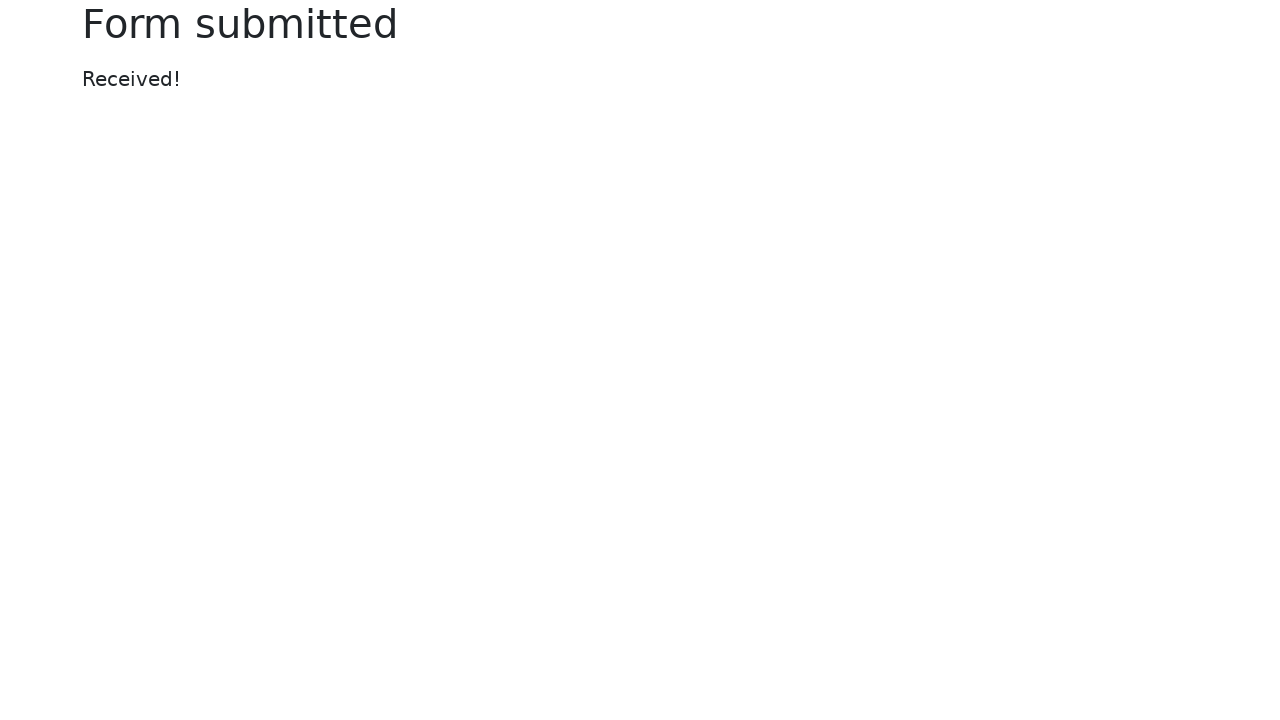